Tests working with multiple browser windows by clicking a link that opens a new window, then switching between windows using handle indexing and verifying the correct window is in focus via page title.

Starting URL: http://the-internet.herokuapp.com/windows

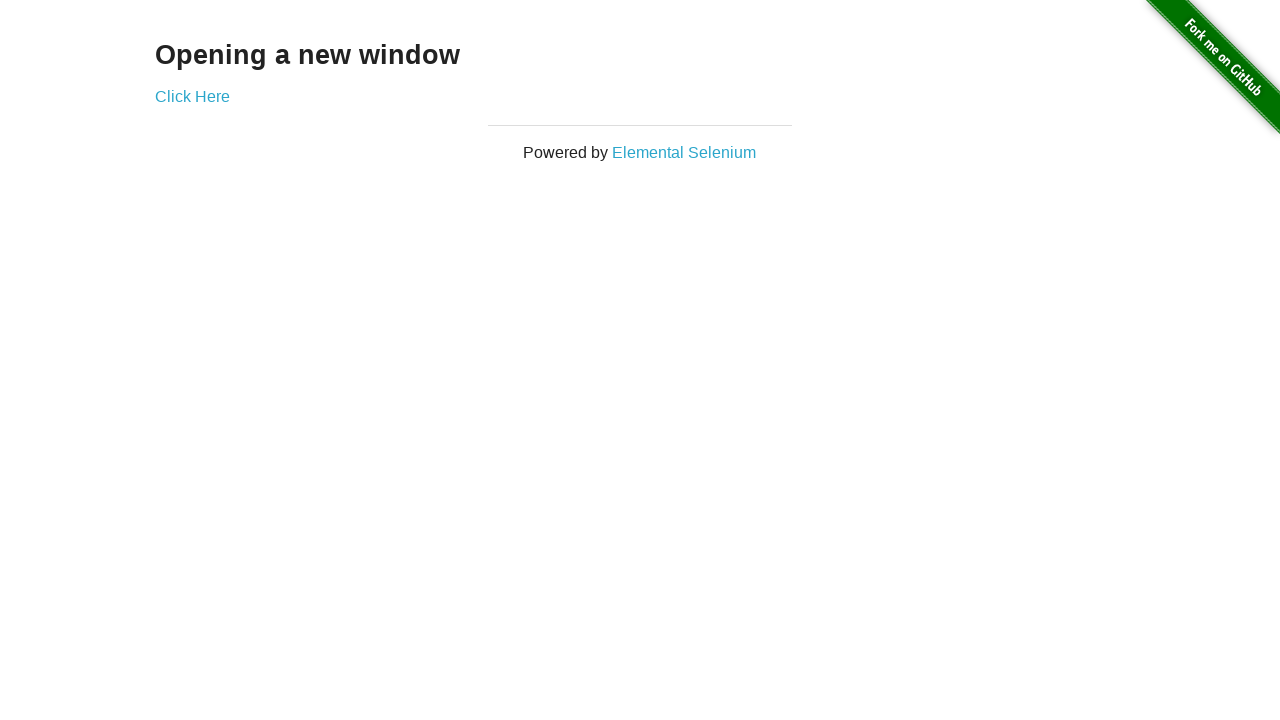

Clicked link that opened a new window at (192, 96) on .example a
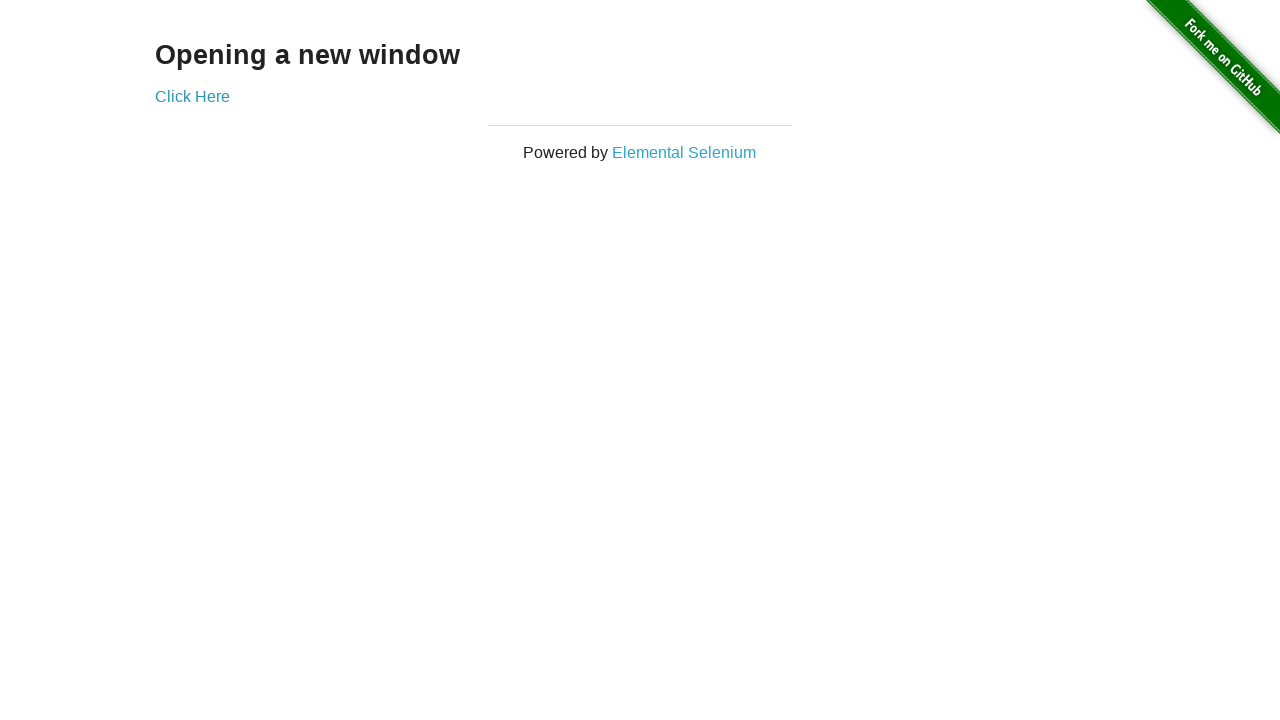

New page loaded completely
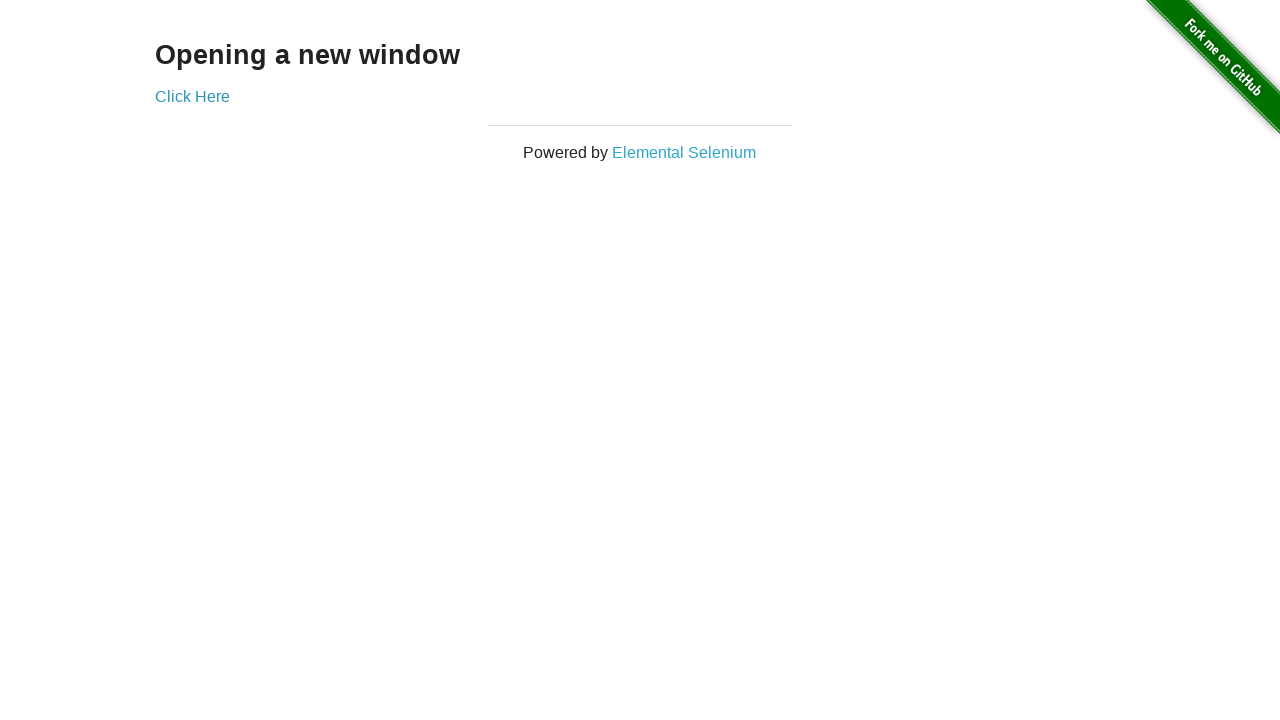

Verified original window title is not 'New Window'
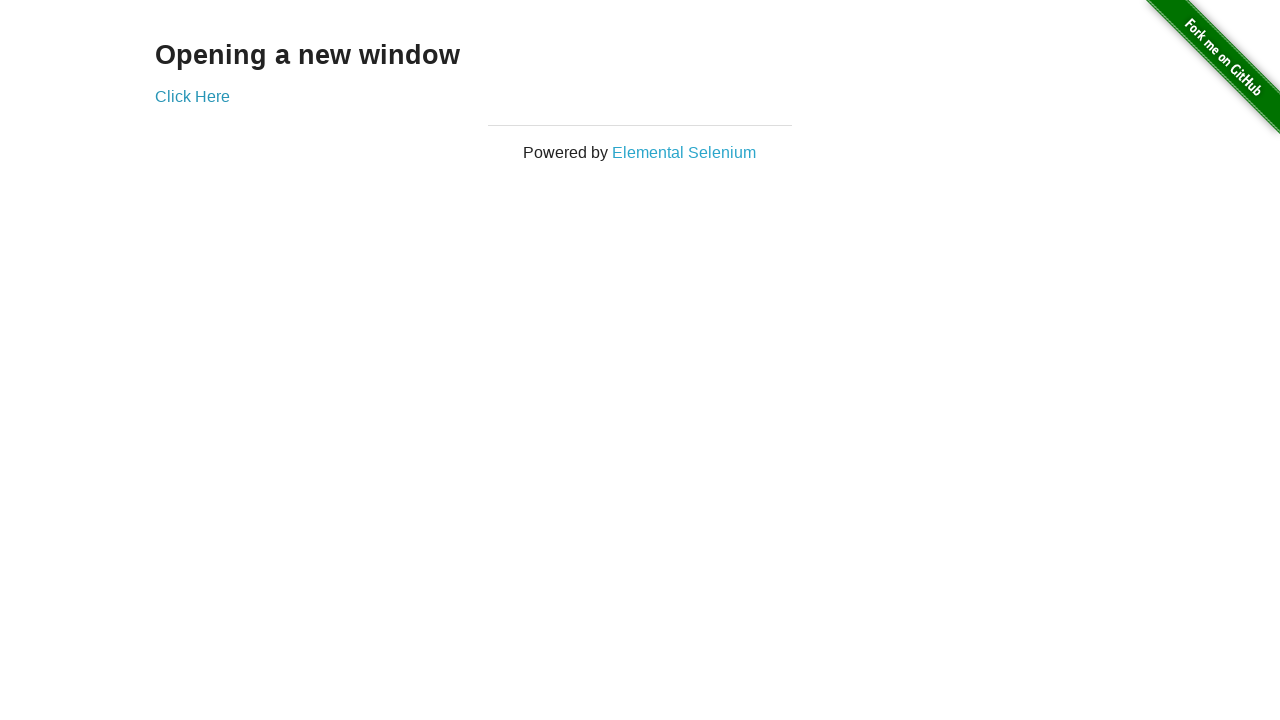

Verified new window title is 'New Window'
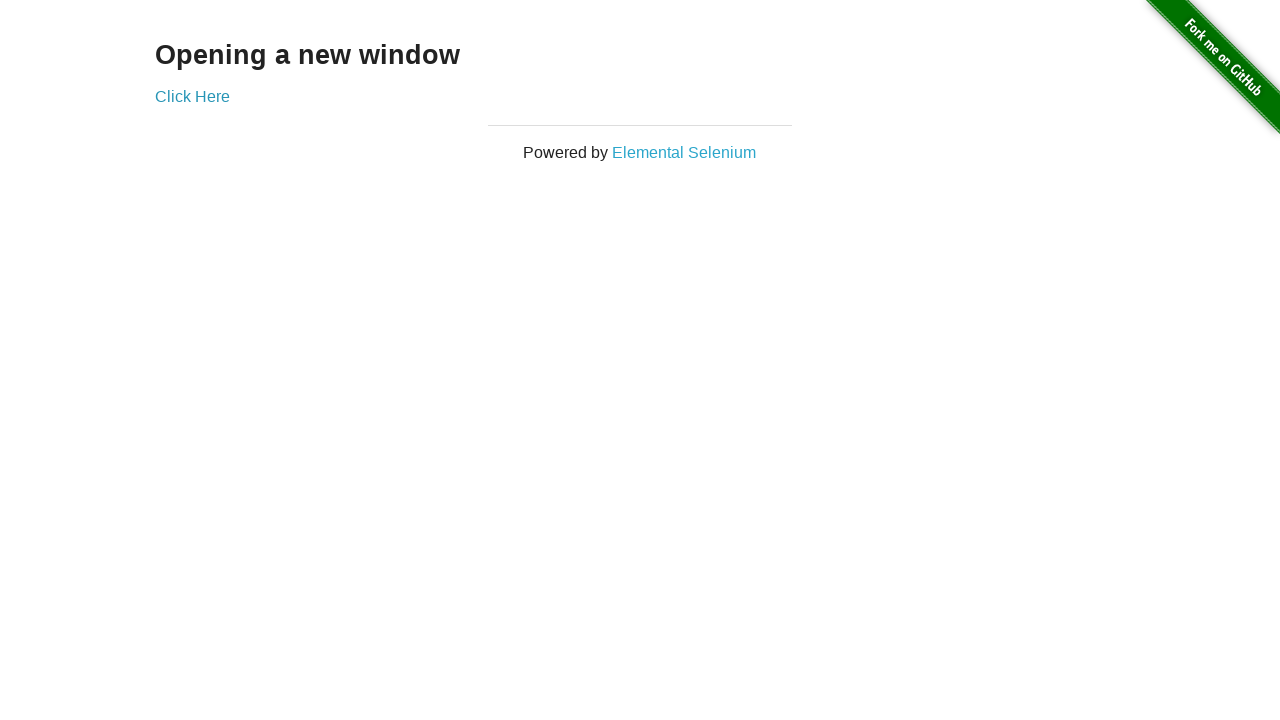

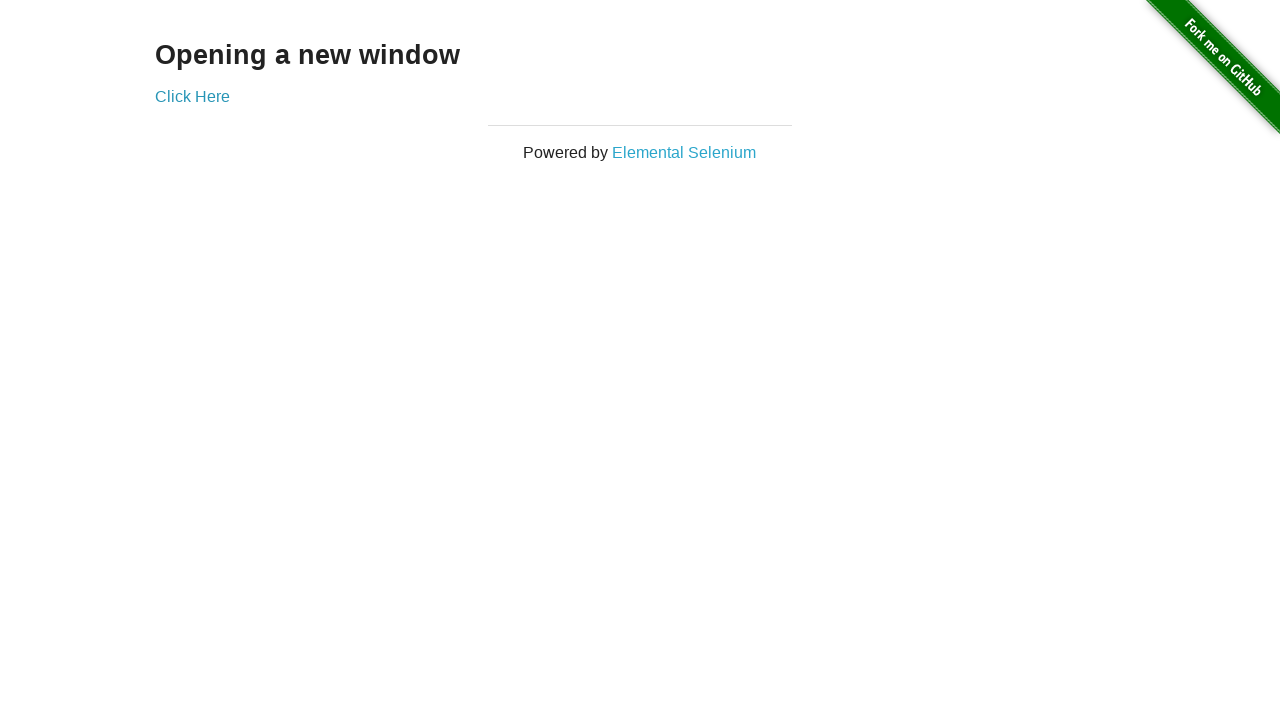